Tests a signup or registration form by filling in first name, last name, and email fields, then submitting the form

Starting URL: http://secure-retreat-92358.herokuapp.com/

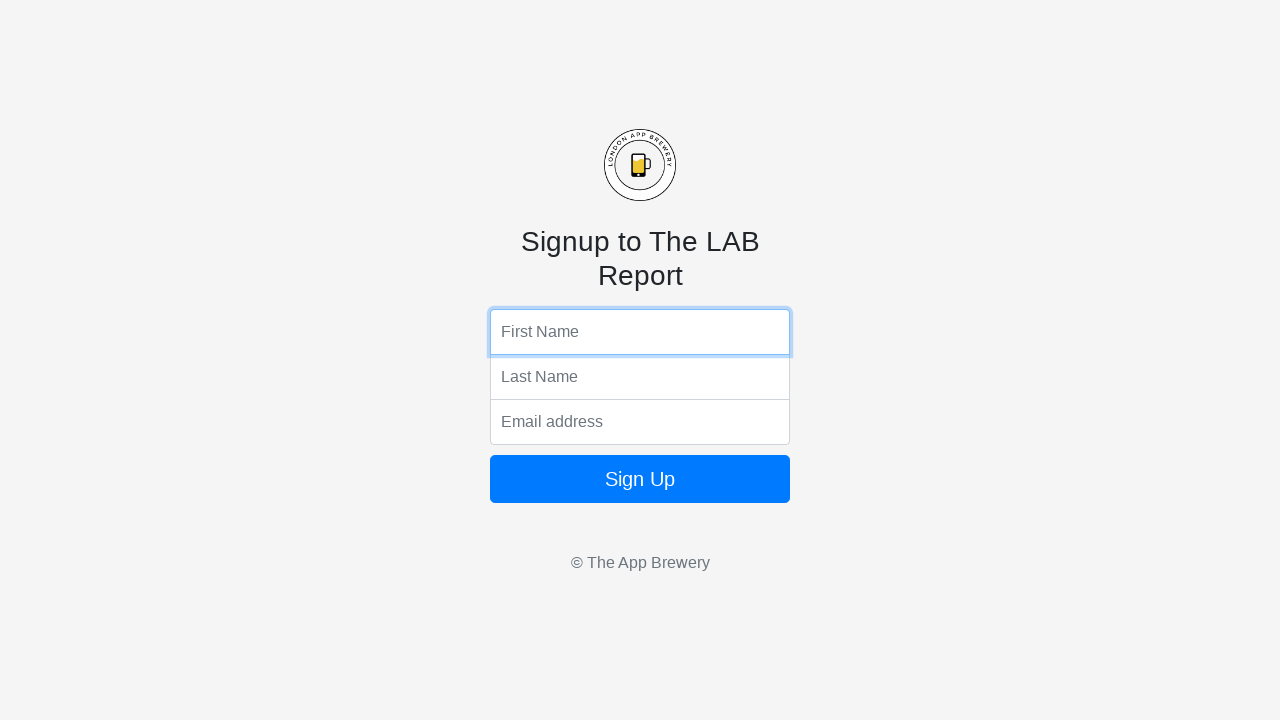

Filled first name field with 'Maria' on input[name='fName']
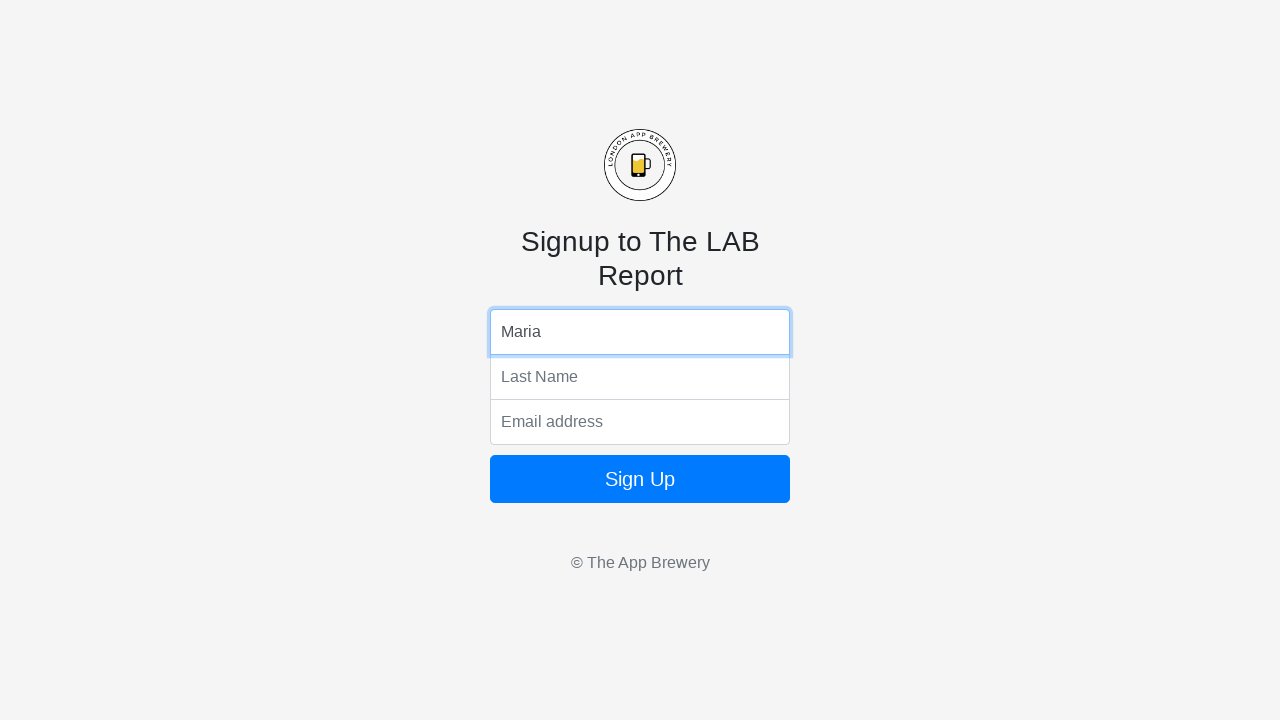

Filled last name field with 'Garcia' on input[name='lName']
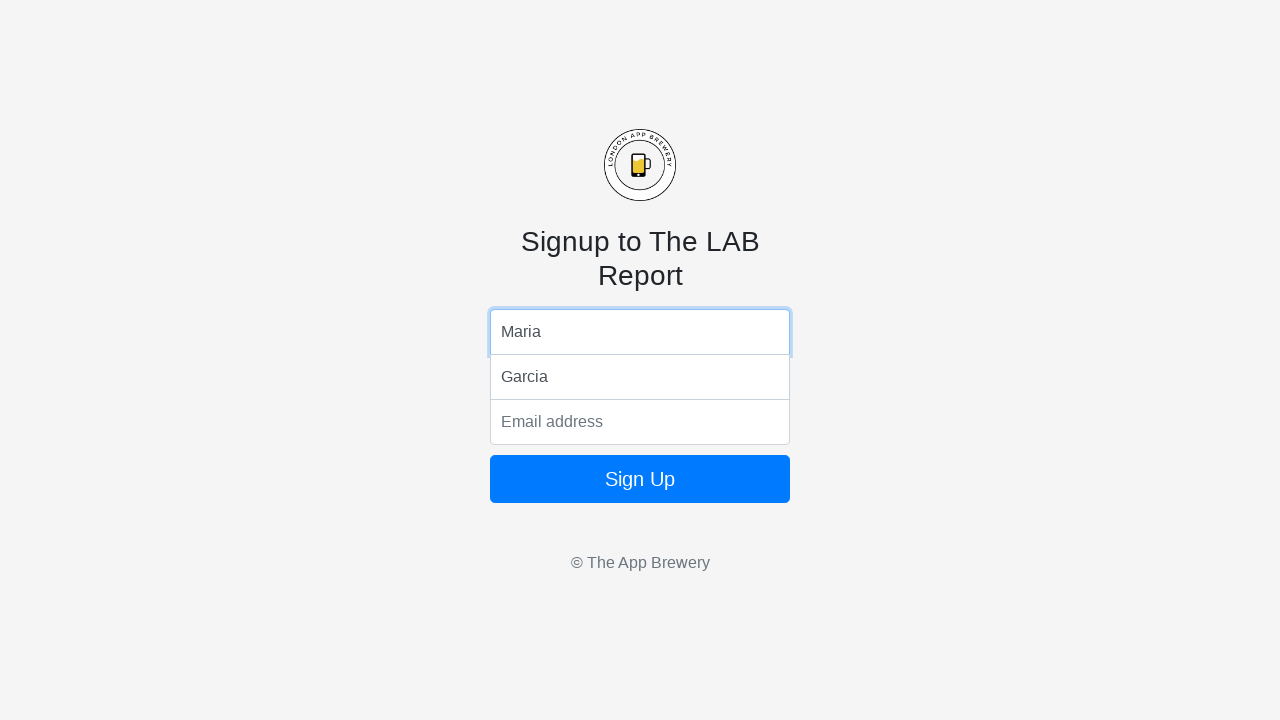

Filled email field with 'maria.garcia@example.com' on input[name='email']
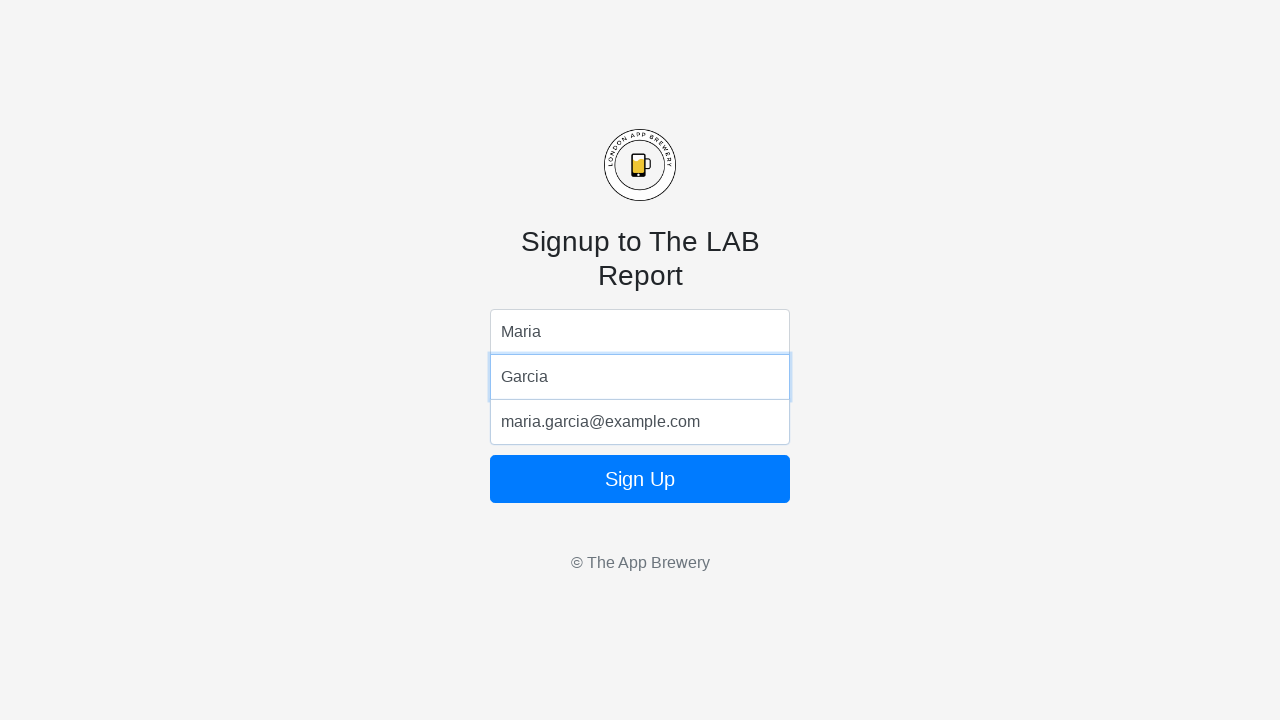

Pressed Enter to submit the form on input[name='fName']
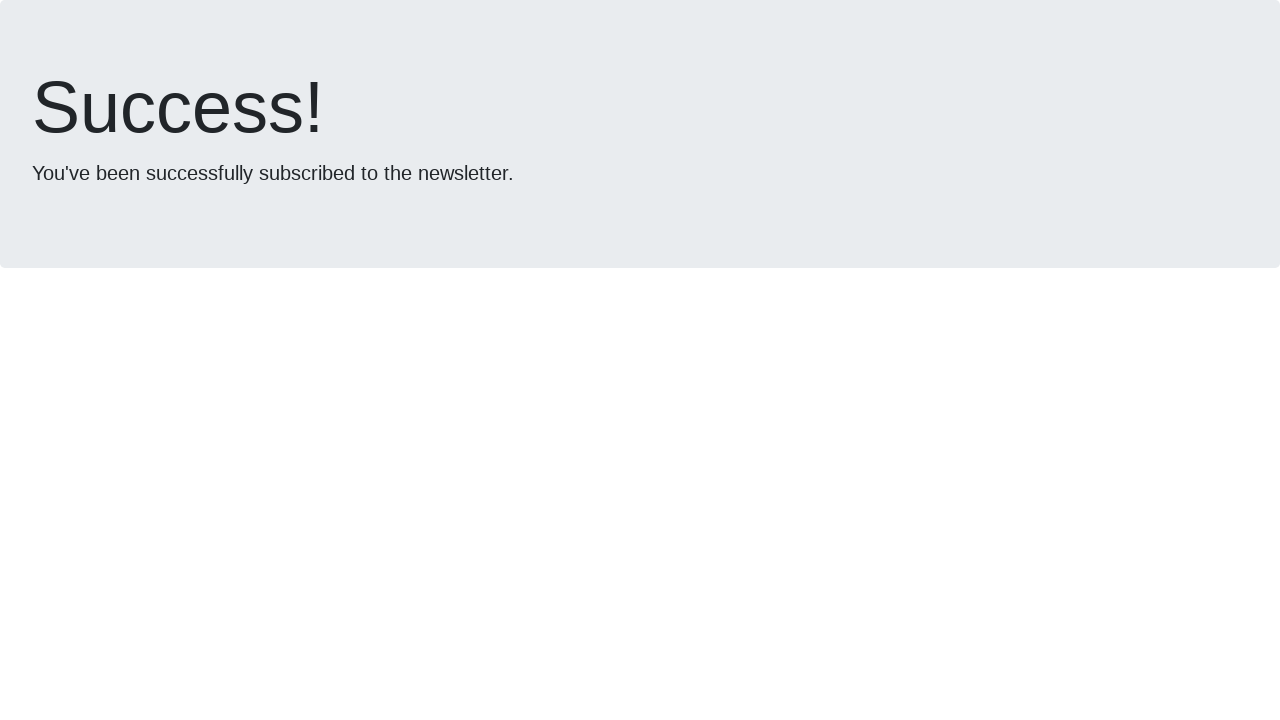

Waited 2 seconds for form submission to complete
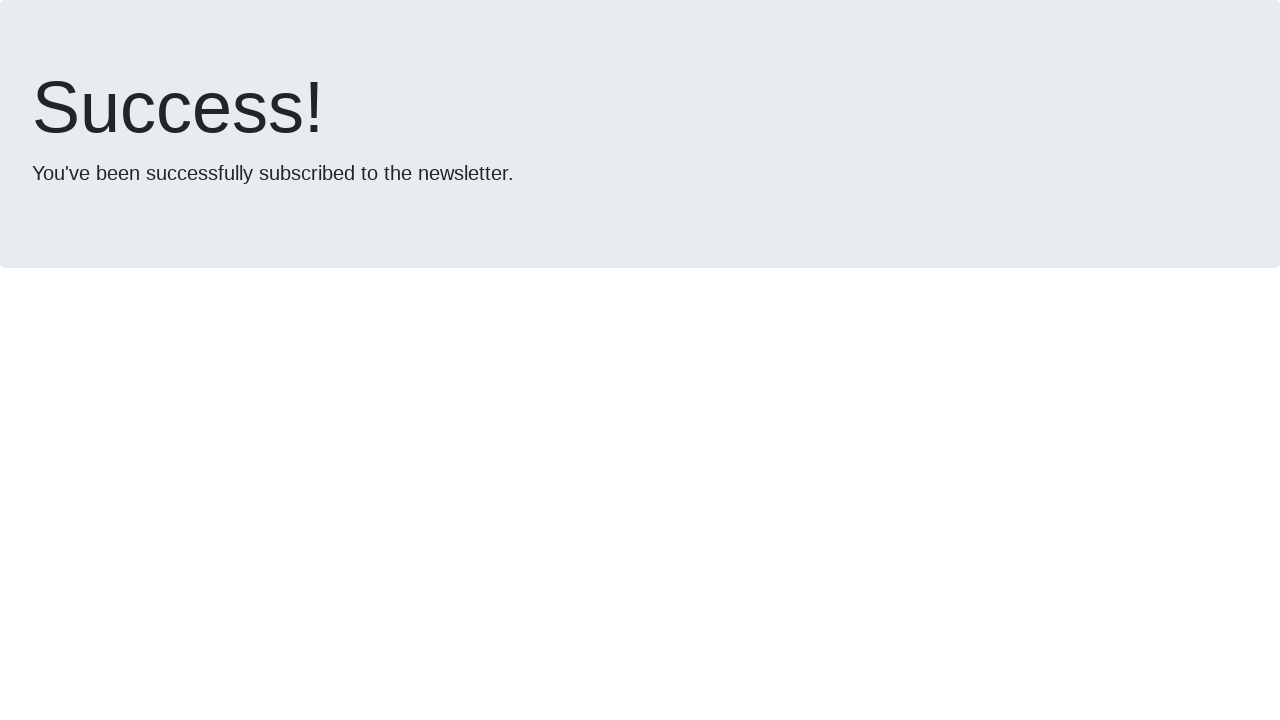

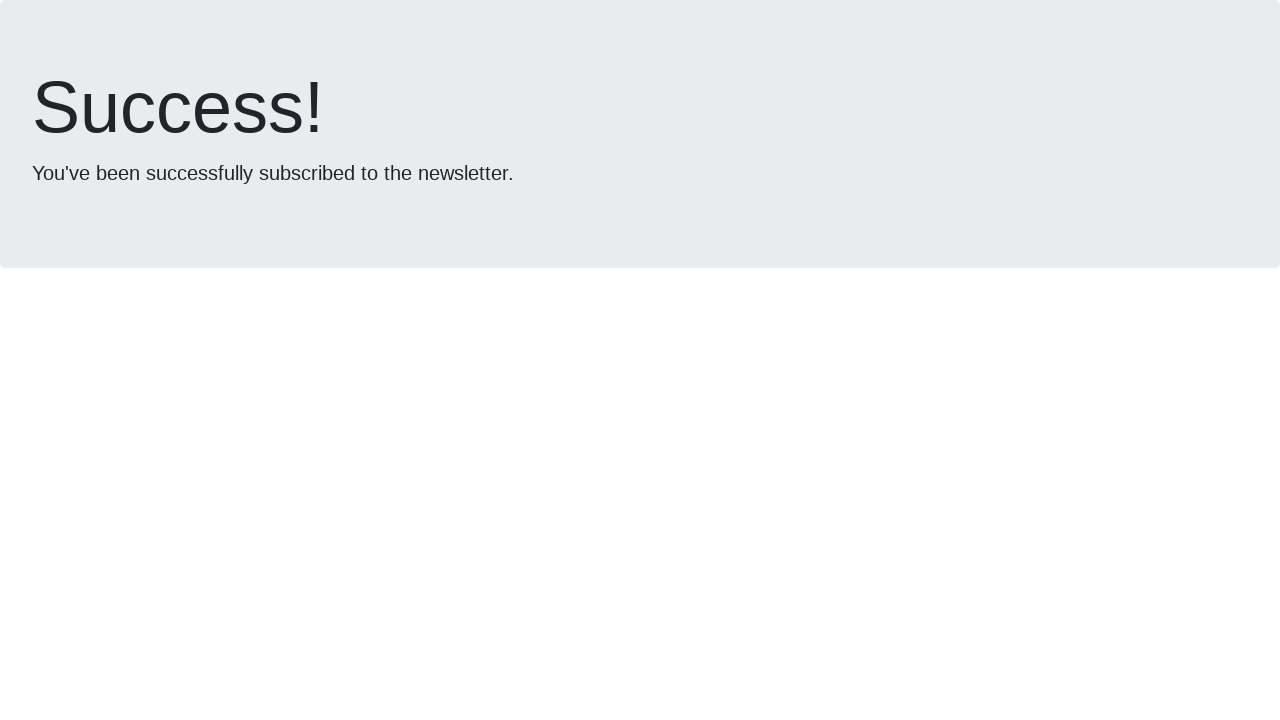